Tests that text can be appended to existing content in a textarea

Starting URL: https://codebeautify.org/html-textarea-generator

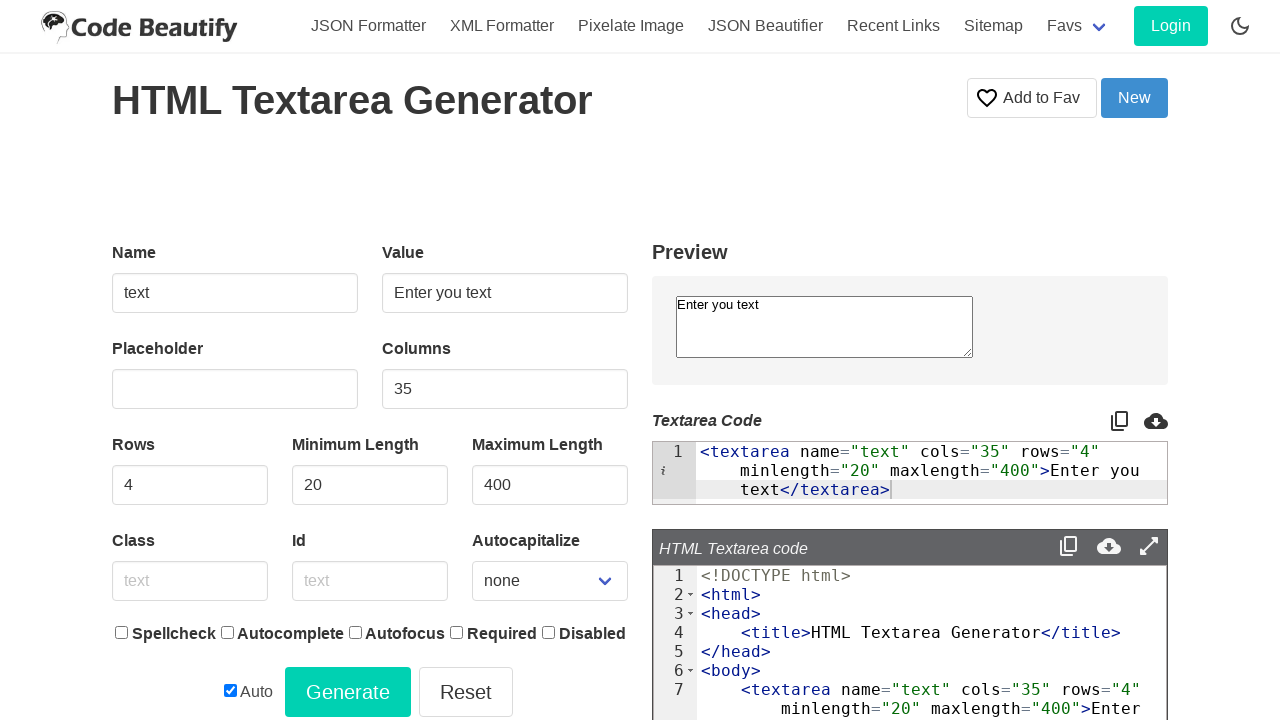

Filled textarea with initial text 'Initial' on textarea[name='text']
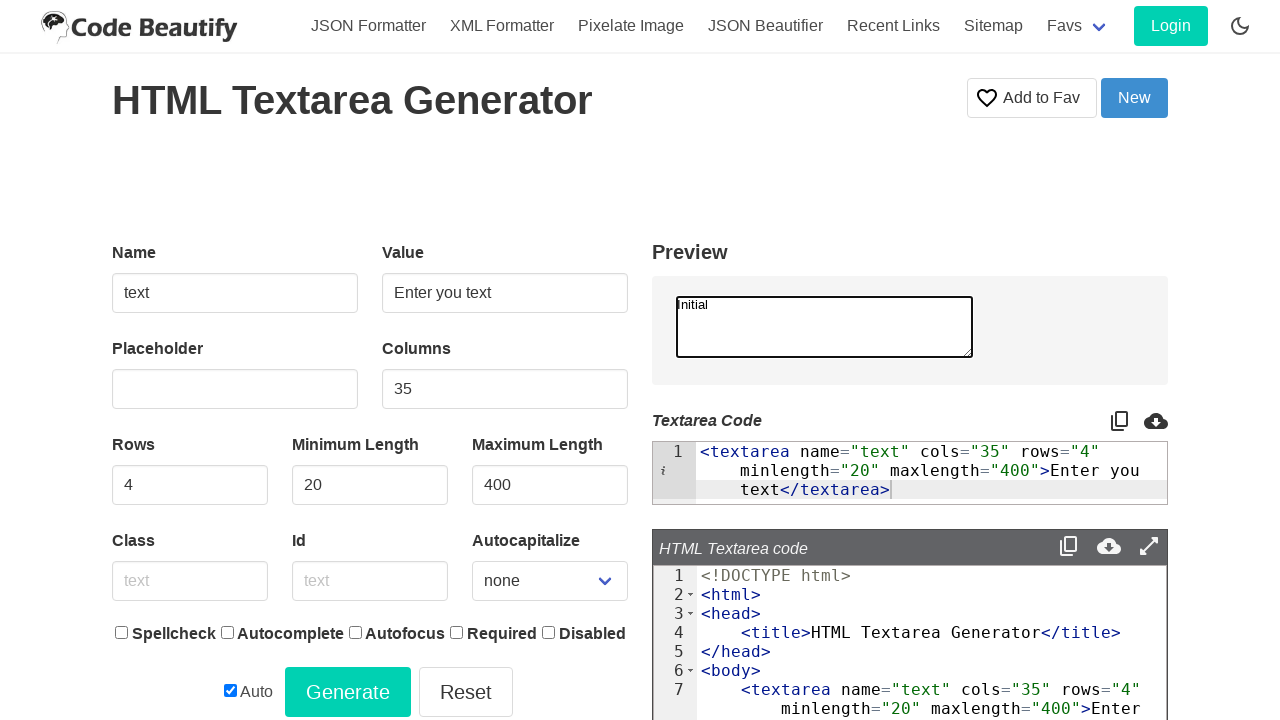

Appended text to textarea, now contains 'Initial AppendedText' on textarea[name='text']
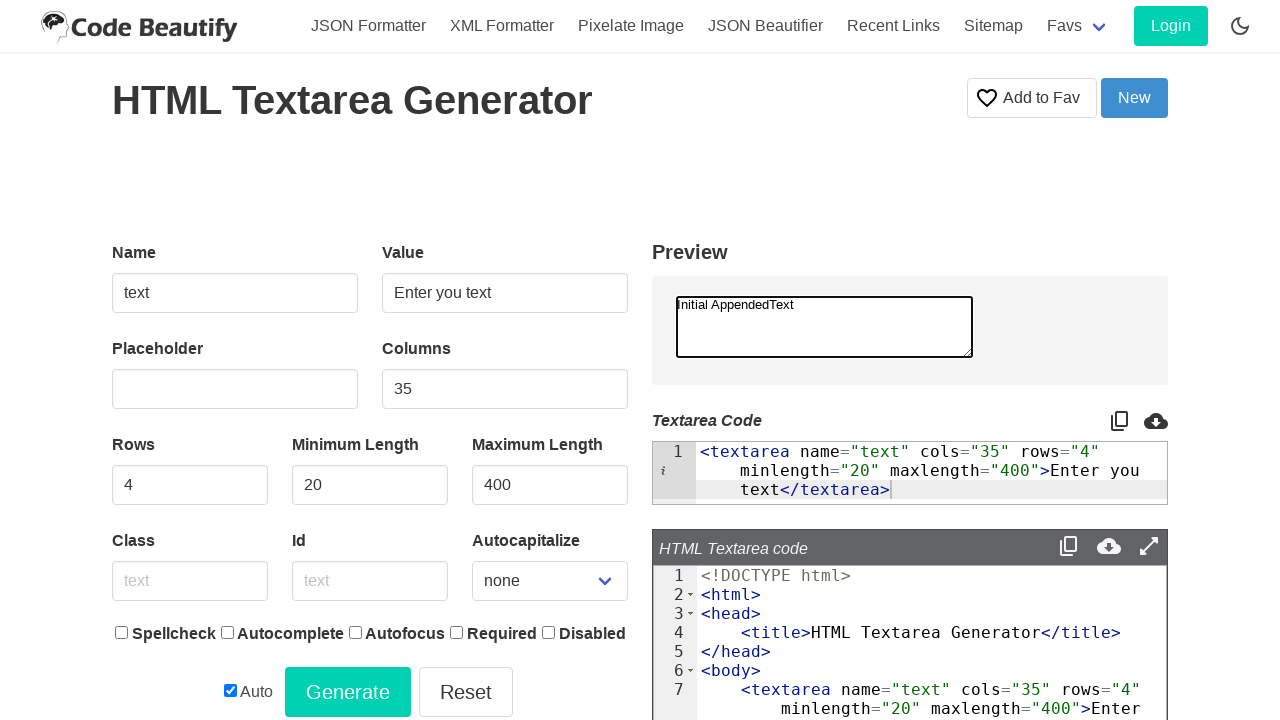

Retrieved textarea value for verification
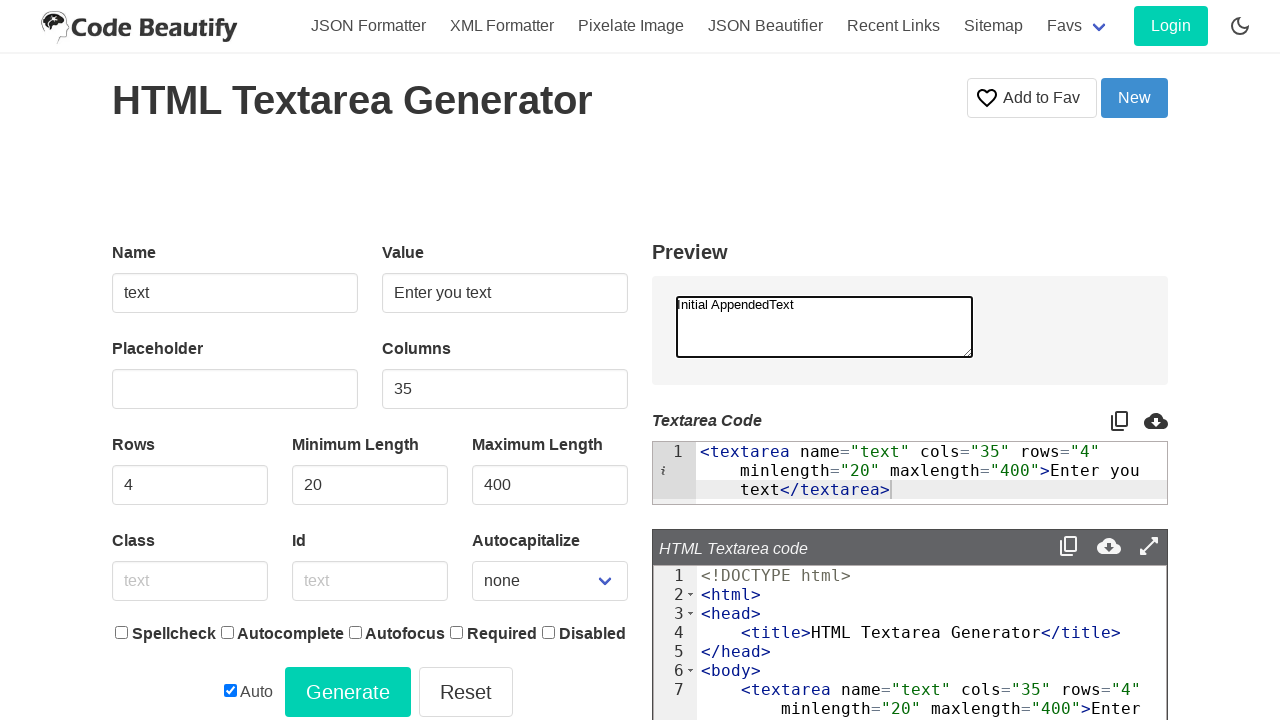

Verified that 'AppendedText' is present in textarea value
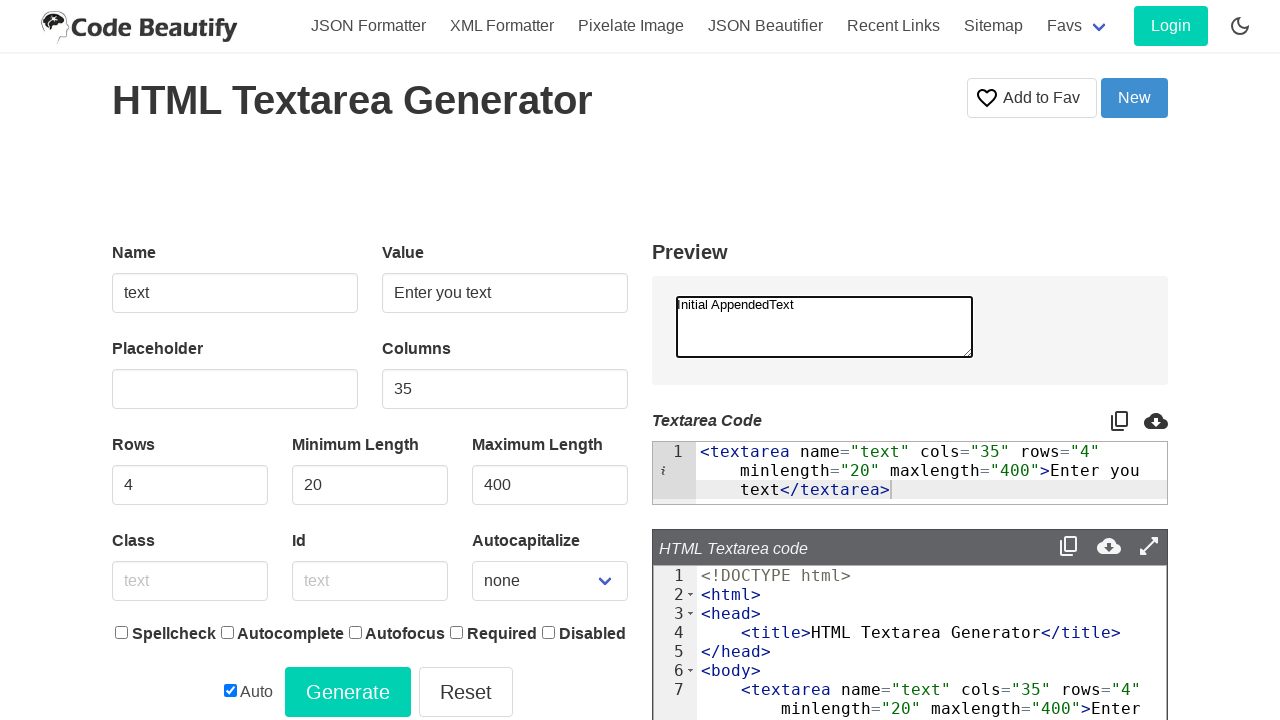

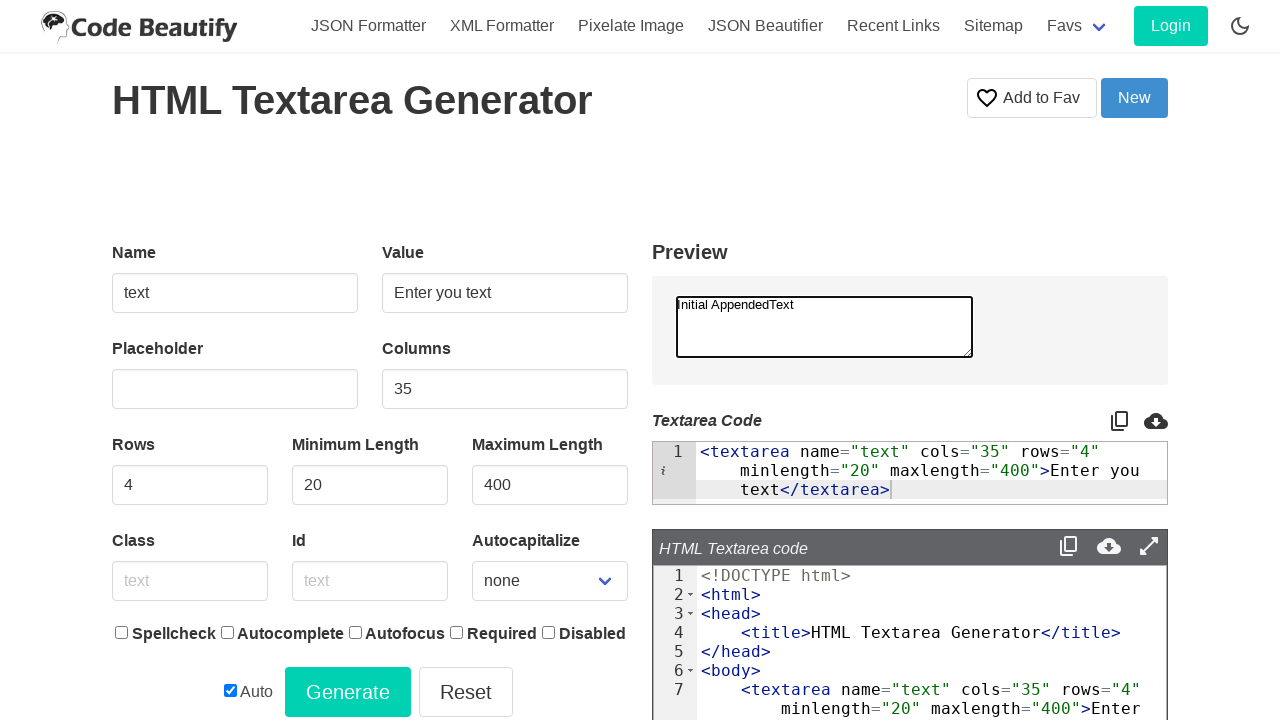